Navigates to the OrangeHRM demo login page and clicks on the "OrangeHRM, Inc" link in the footer, which typically opens the company website.

Starting URL: https://opensource-demo.orangehrmlive.com/web/index.php/auth/login

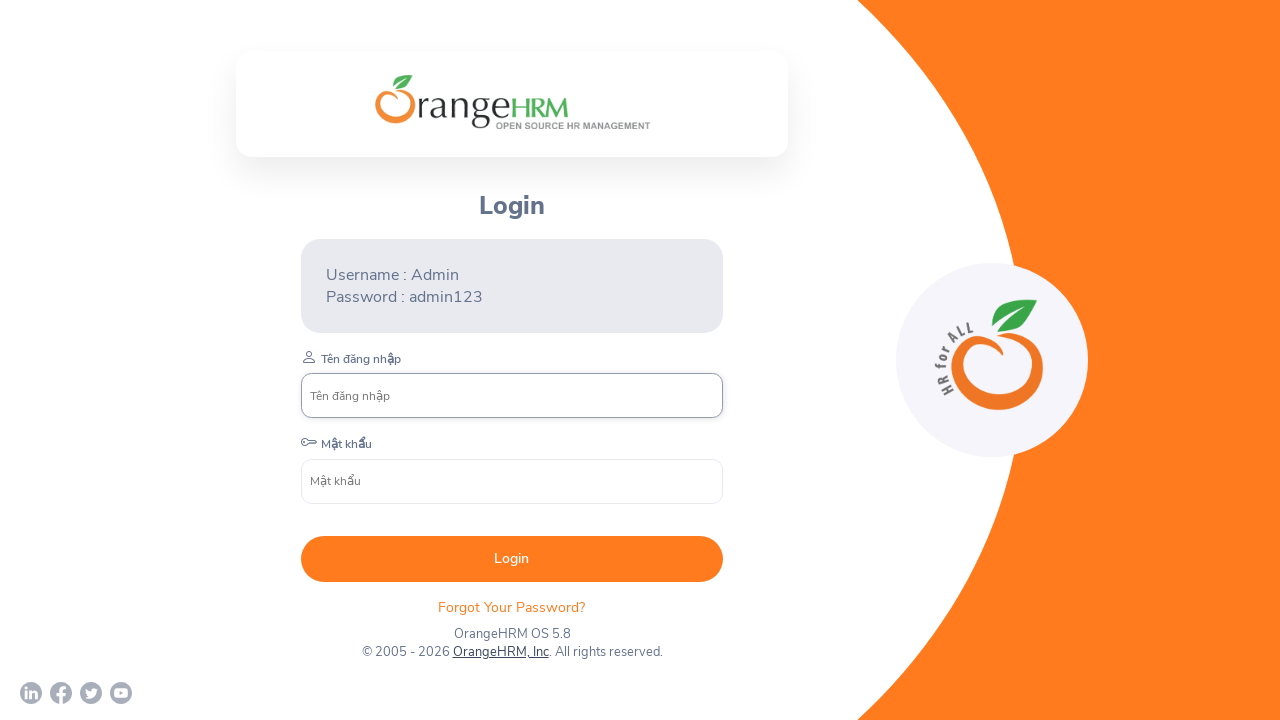

Waited for page to reach networkidle state
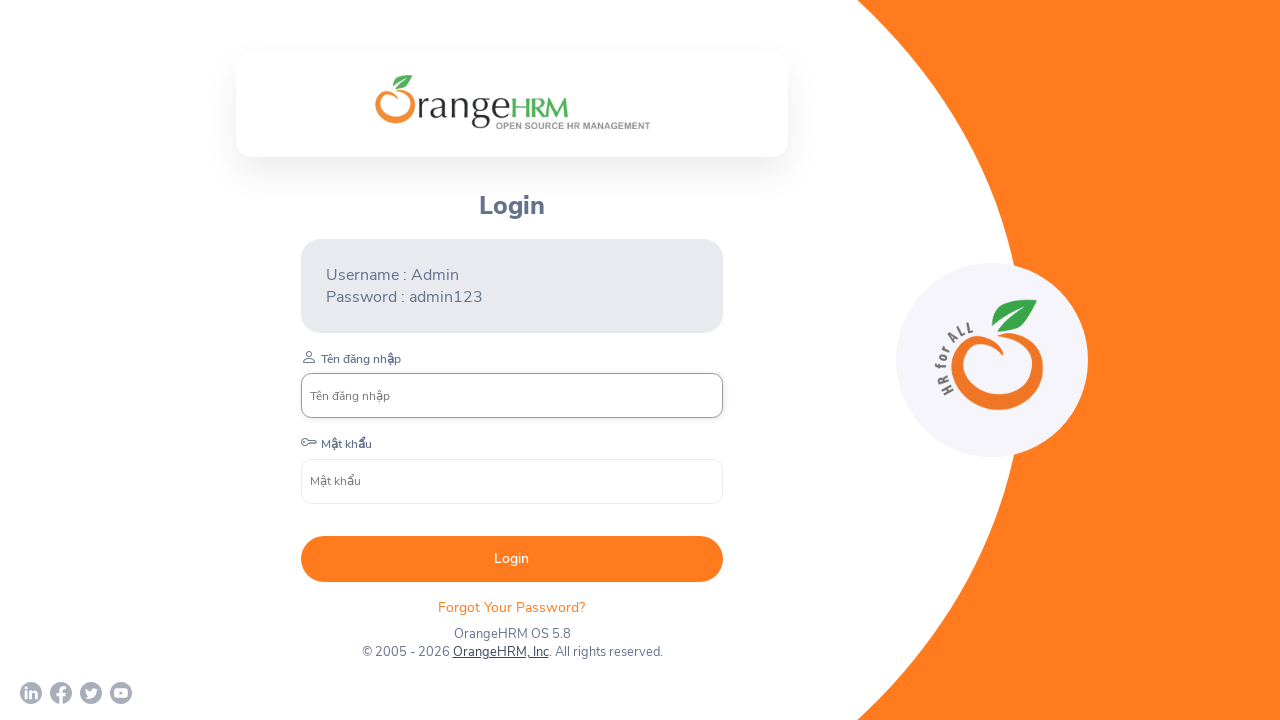

Clicked on the OrangeHRM, Inc link in the footer at (500, 652) on text=OrangeHRM, Inc
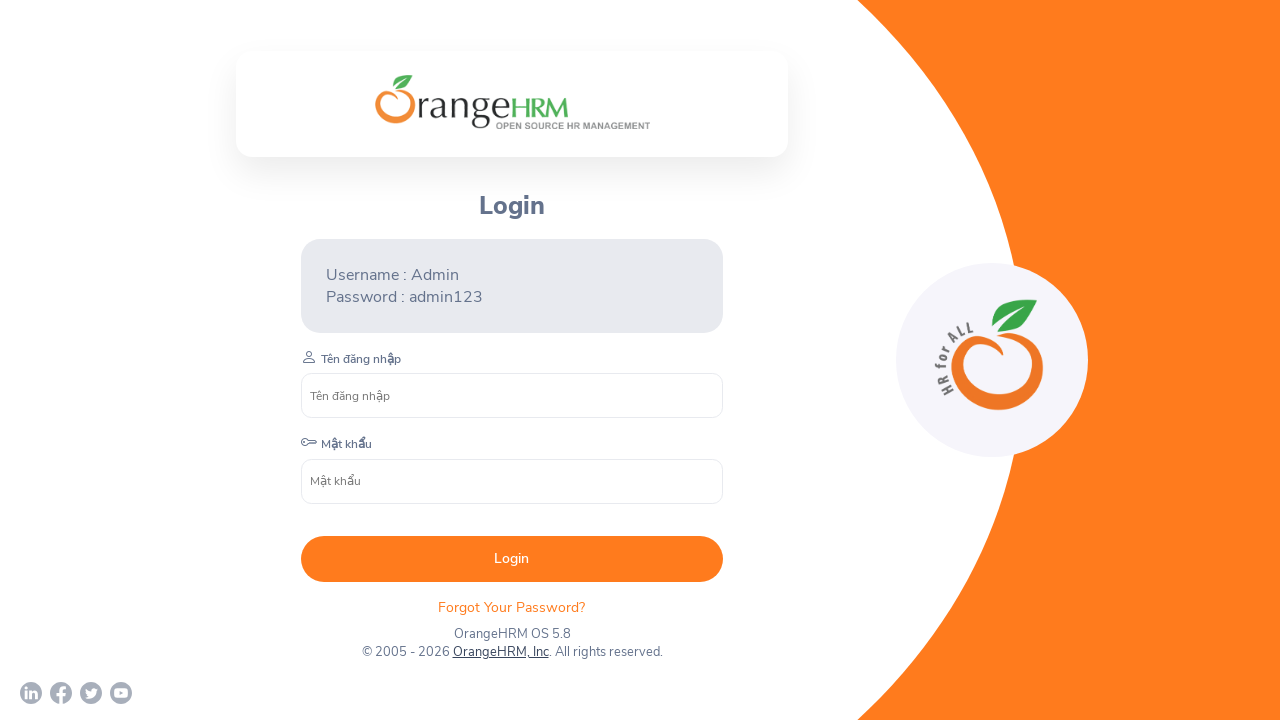

Waited for page load to complete after clicking OrangeHRM link
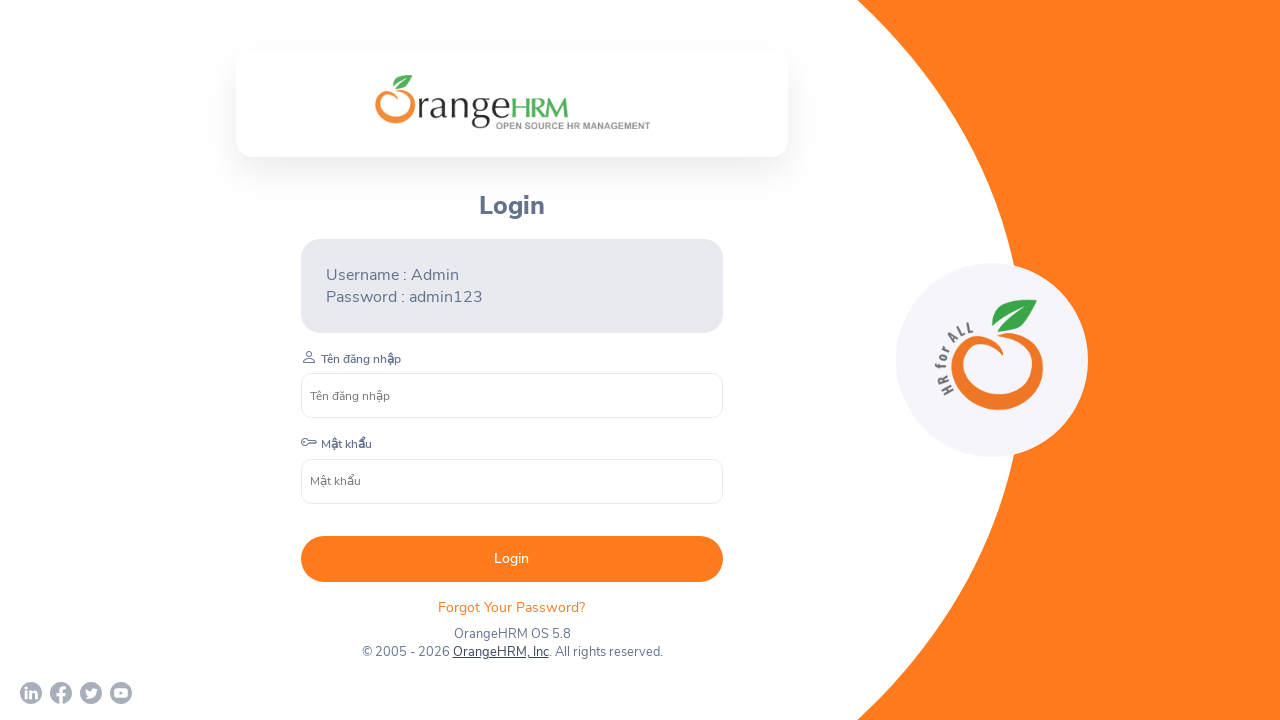

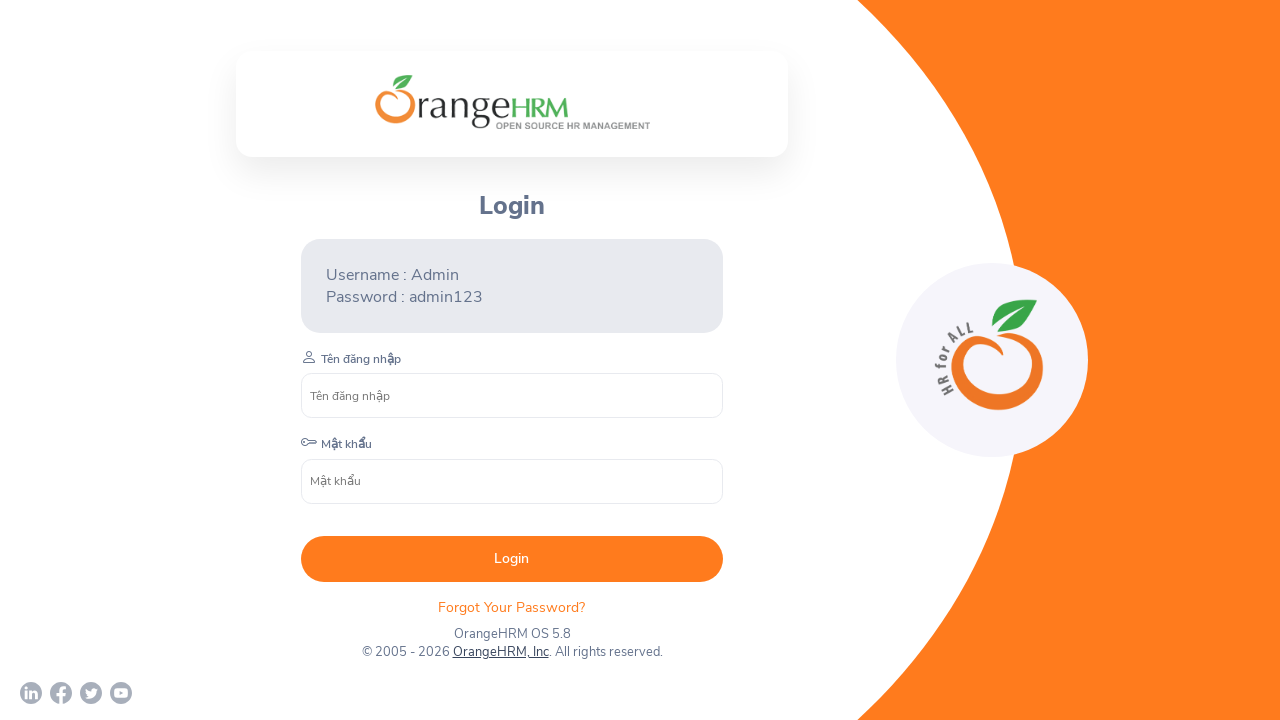